Navigates to a CSDN blog page and verifies that blog article links are present on the page

Starting URL: https://blog.csdn.net/lzw_java?type=blog

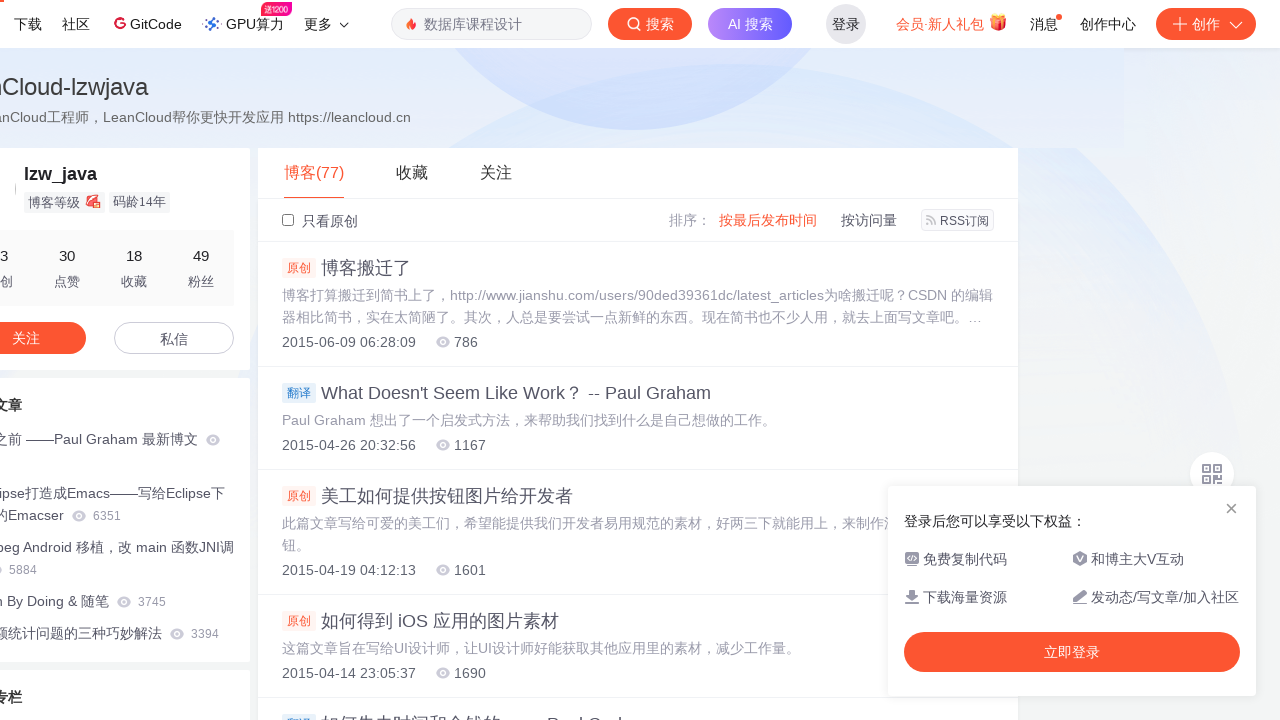

Navigated to CSDN blog page at https://blog.csdn.net/lzw_java?type=blog
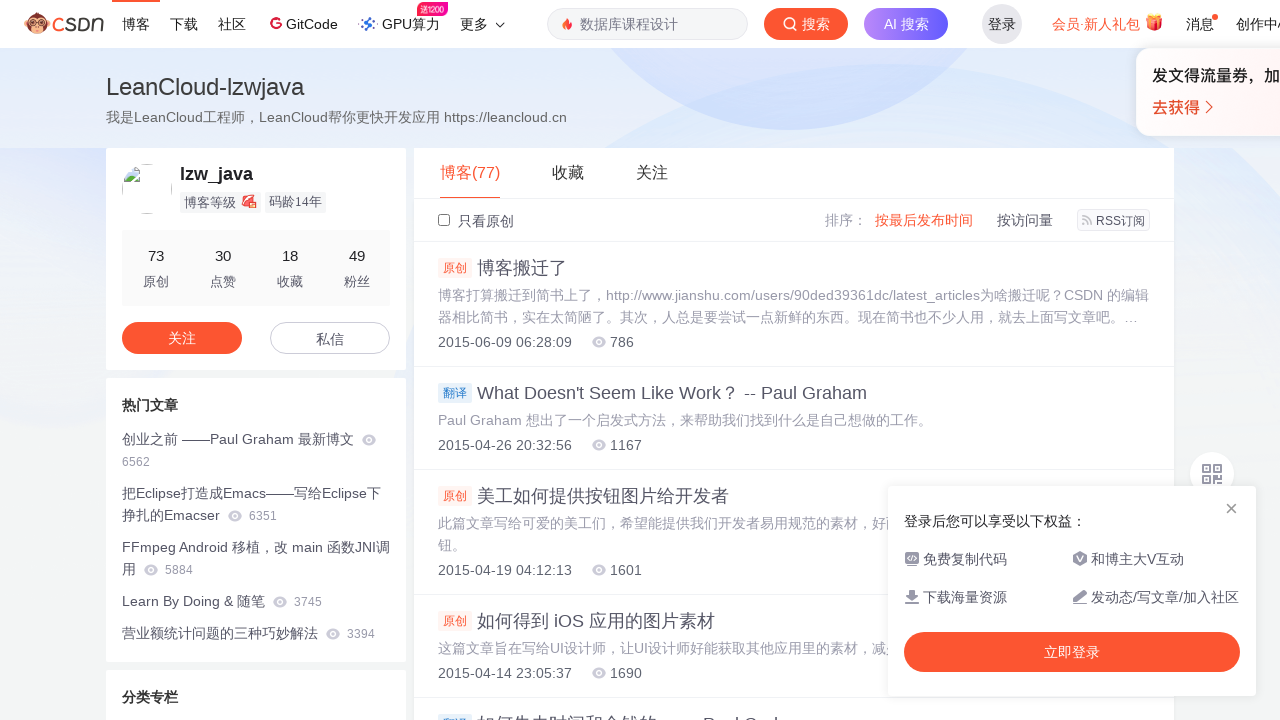

Verified that blog article links are present on the page
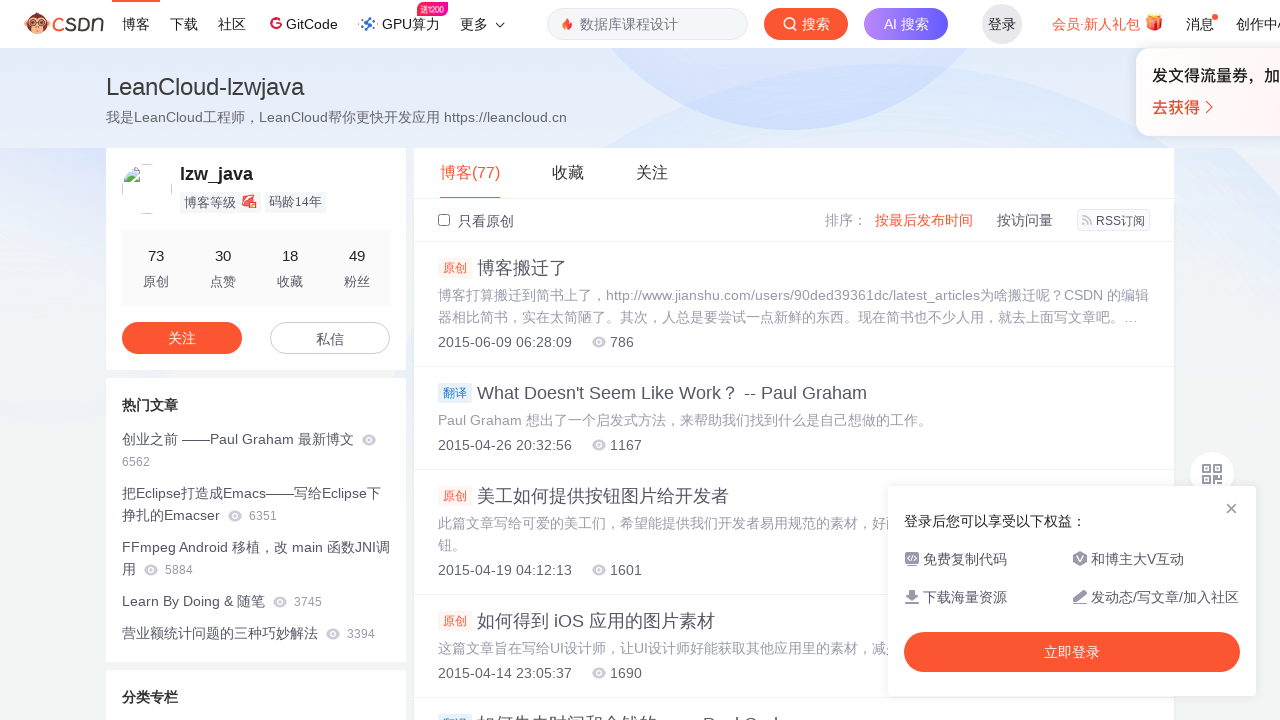

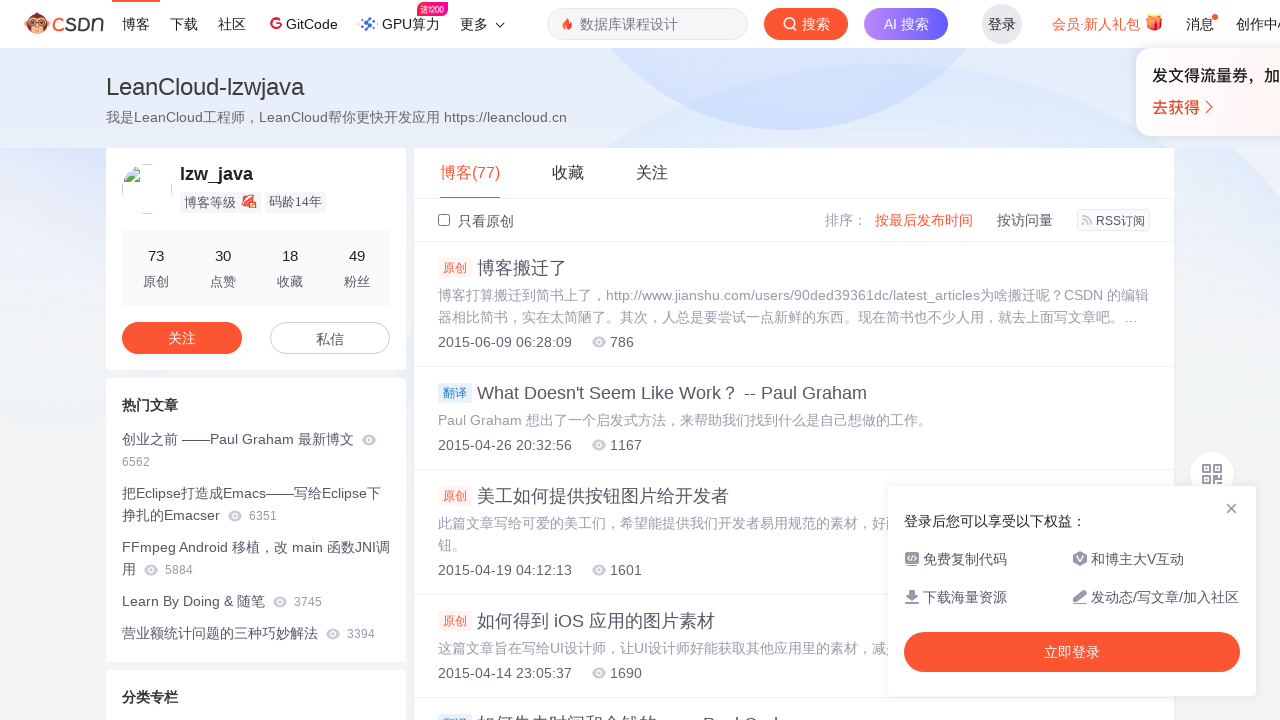